Tests adding a product to the shopping cart on BrowserStack demo e-commerce site by clicking the add to cart button and verifying the product appears in the cart

Starting URL: https://bstackdemo.com/

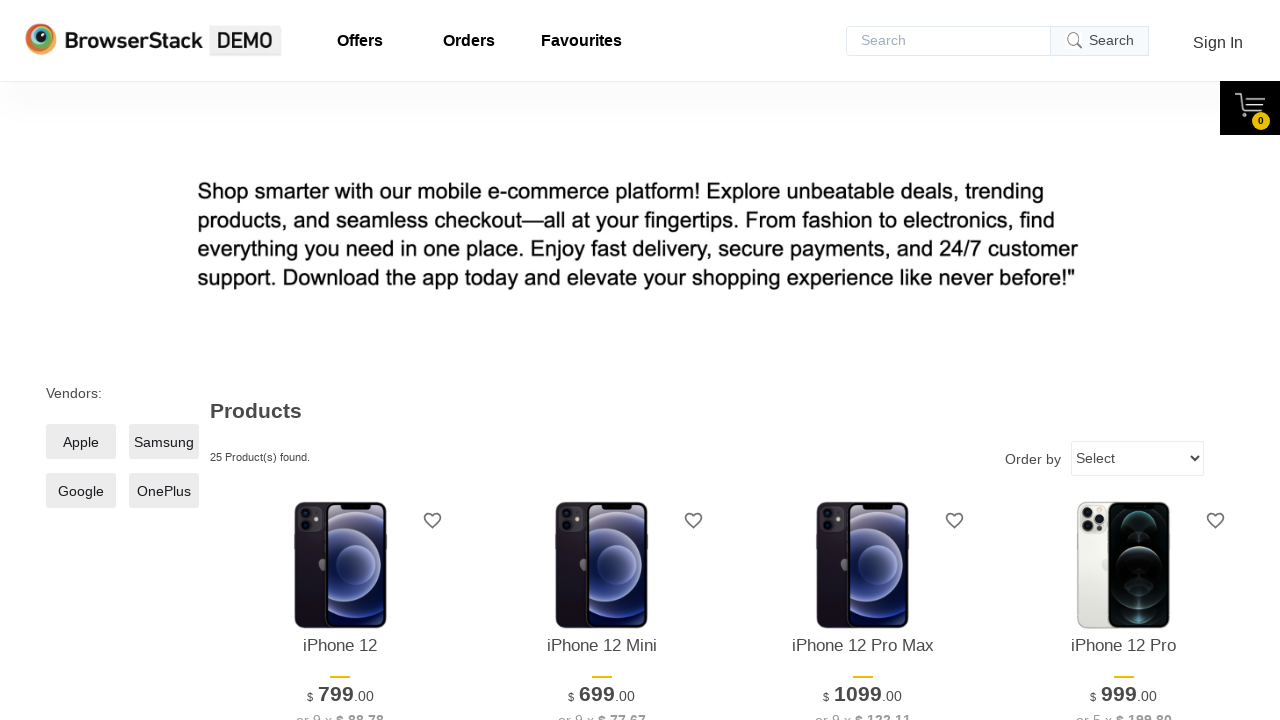

Waited for page title to be 'StackDemo'
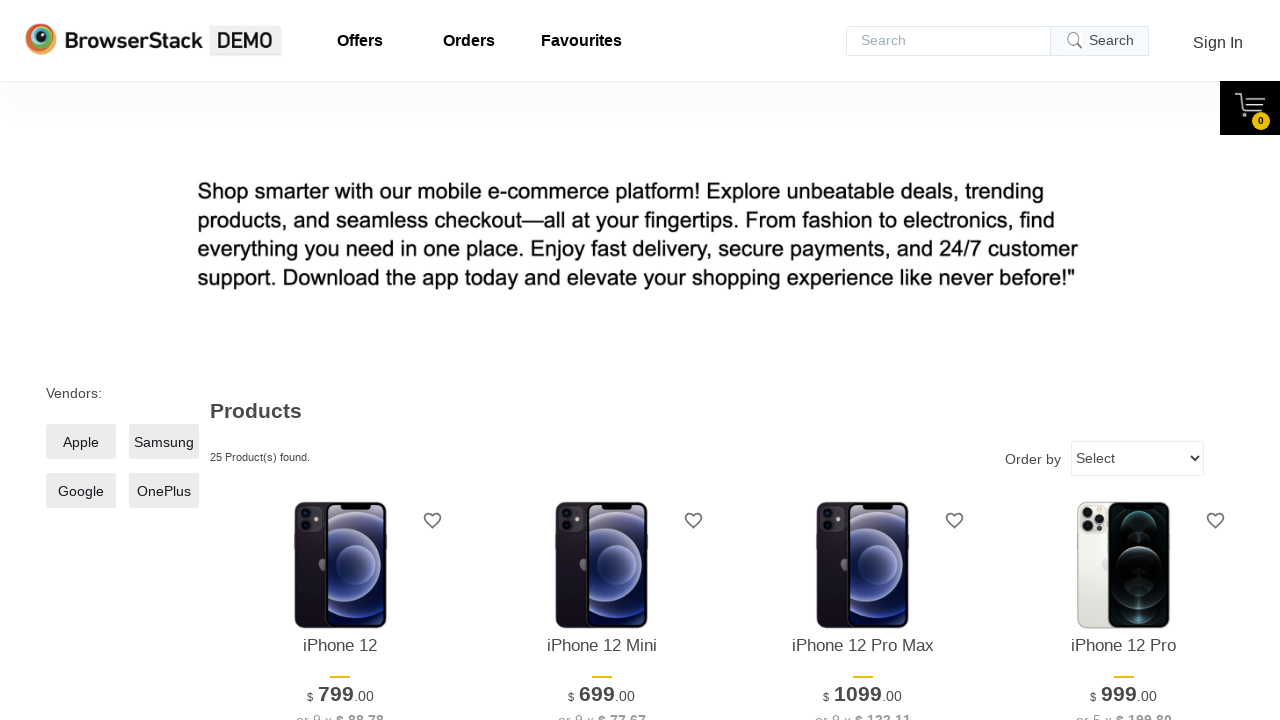

Retrieved product name: iPhone 12
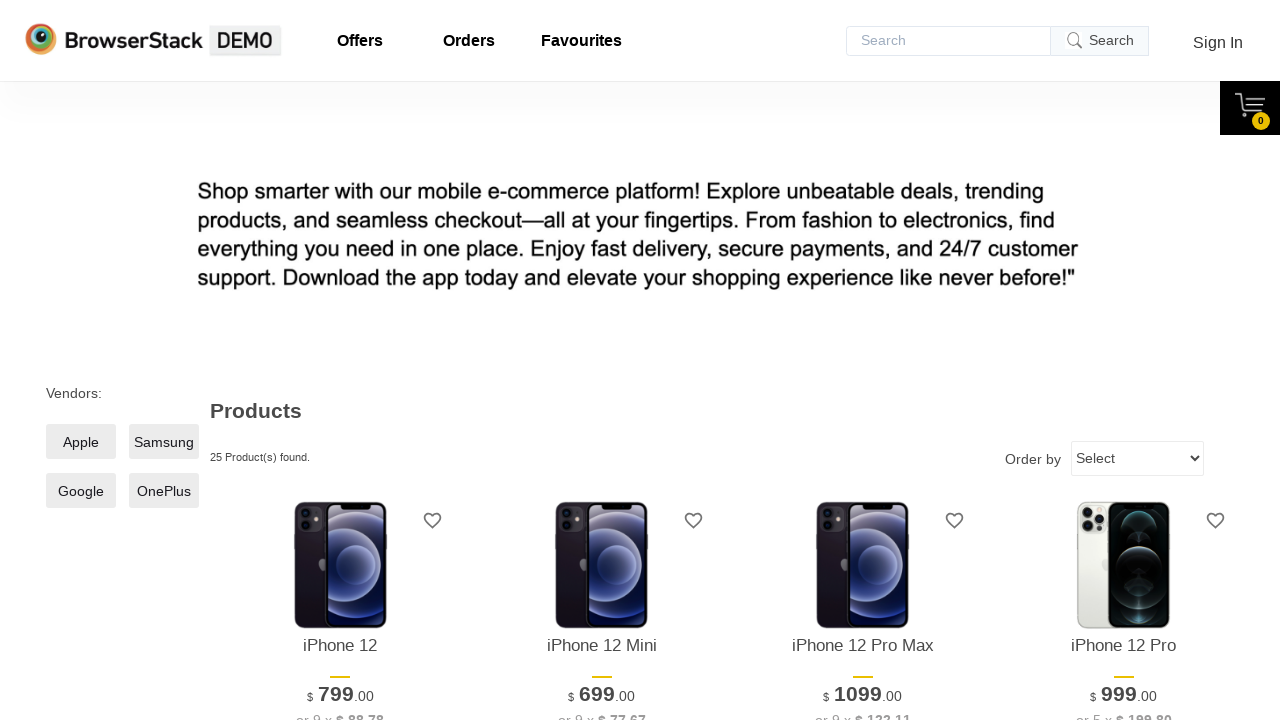

Clicked add to cart button for first product at (340, 361) on xpath=//*[@id='1']/div[4]
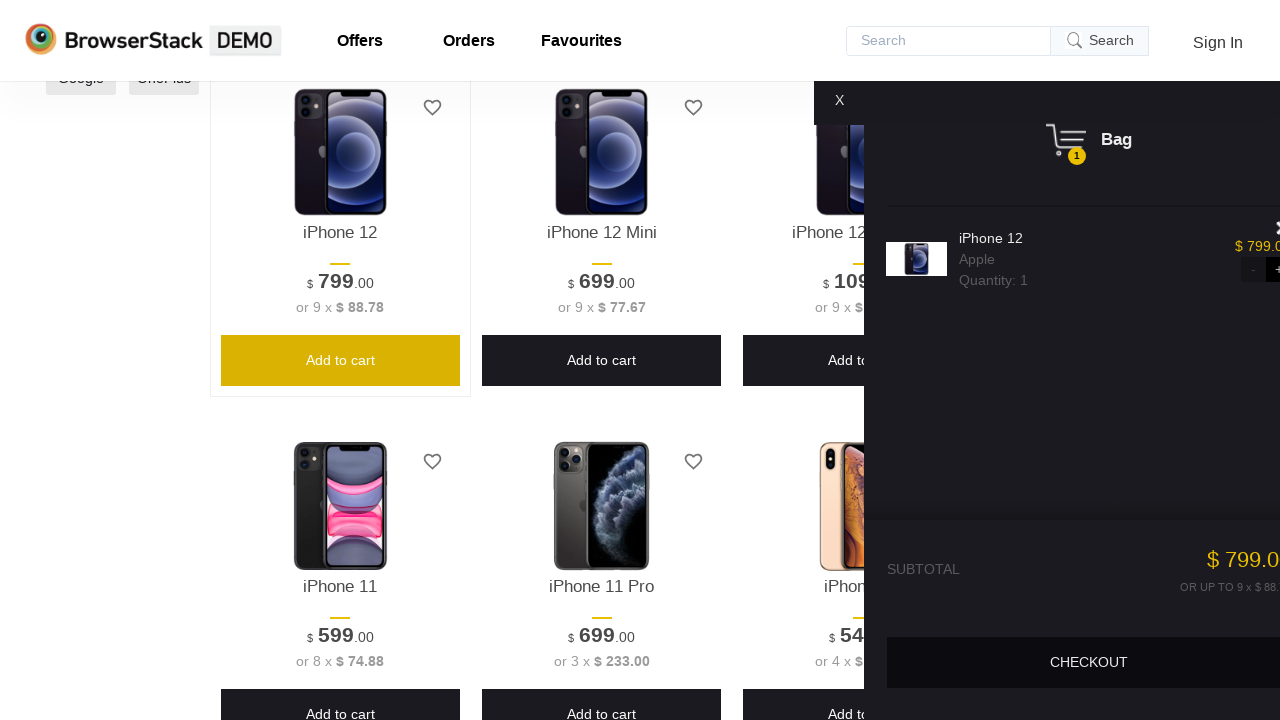

Cart content became visible
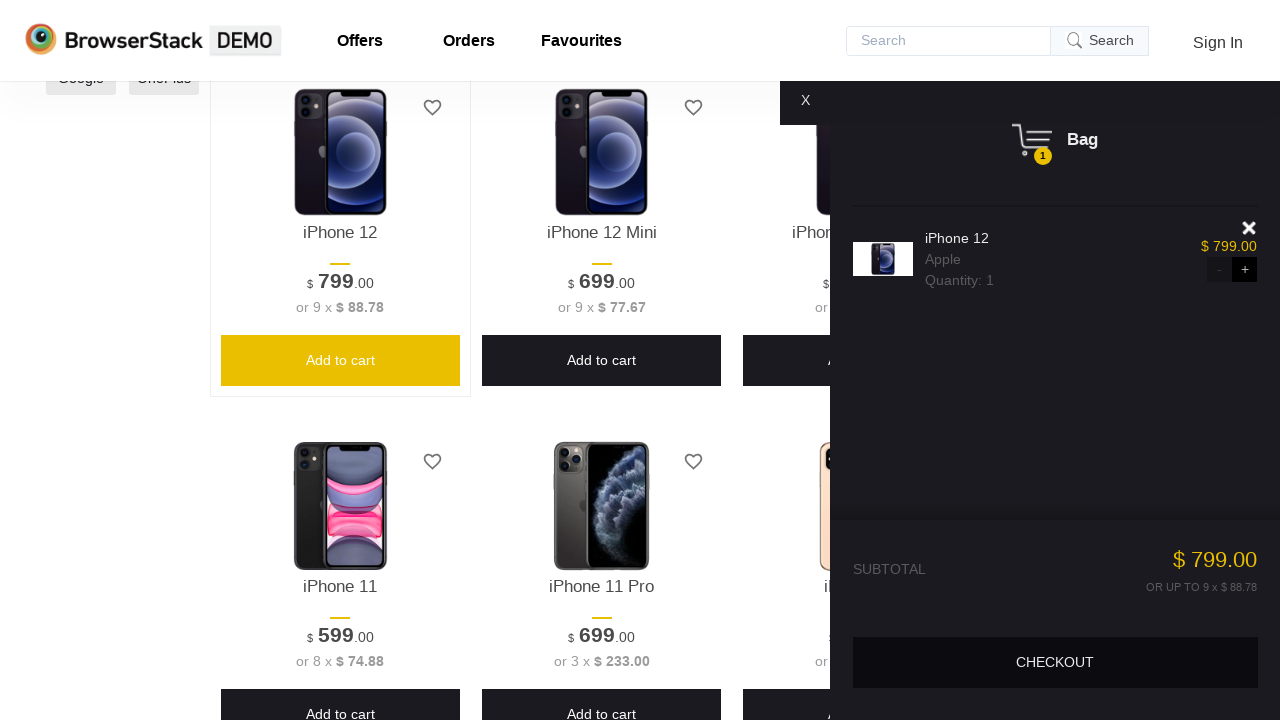

Verified product in cart: iPhone 12
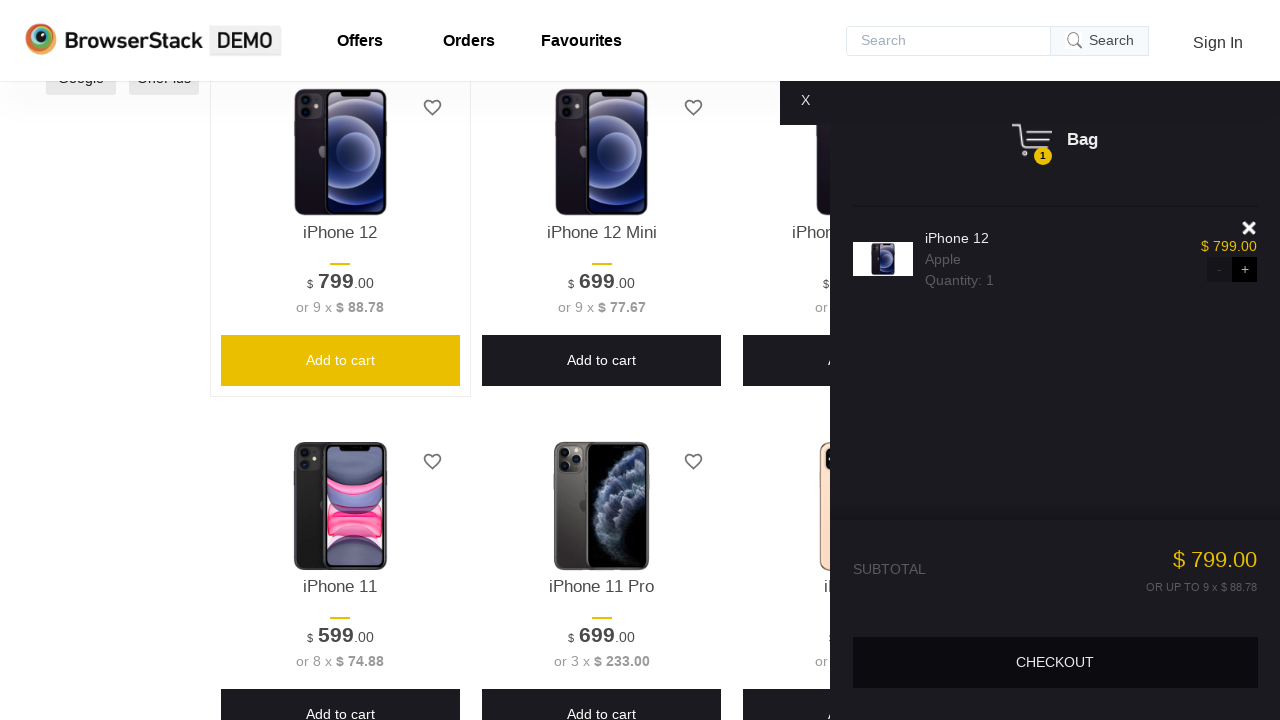

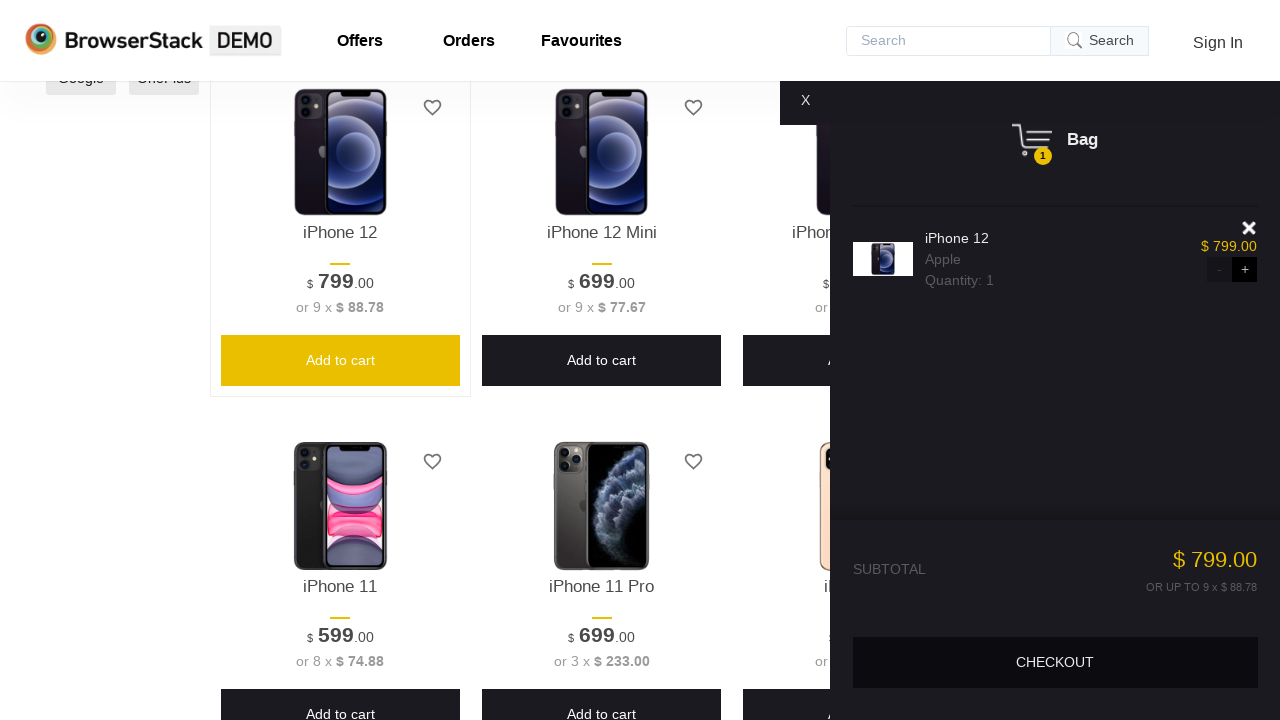